Tests that entering an empty string removes the todo item

Starting URL: https://demo.playwright.dev/todomvc

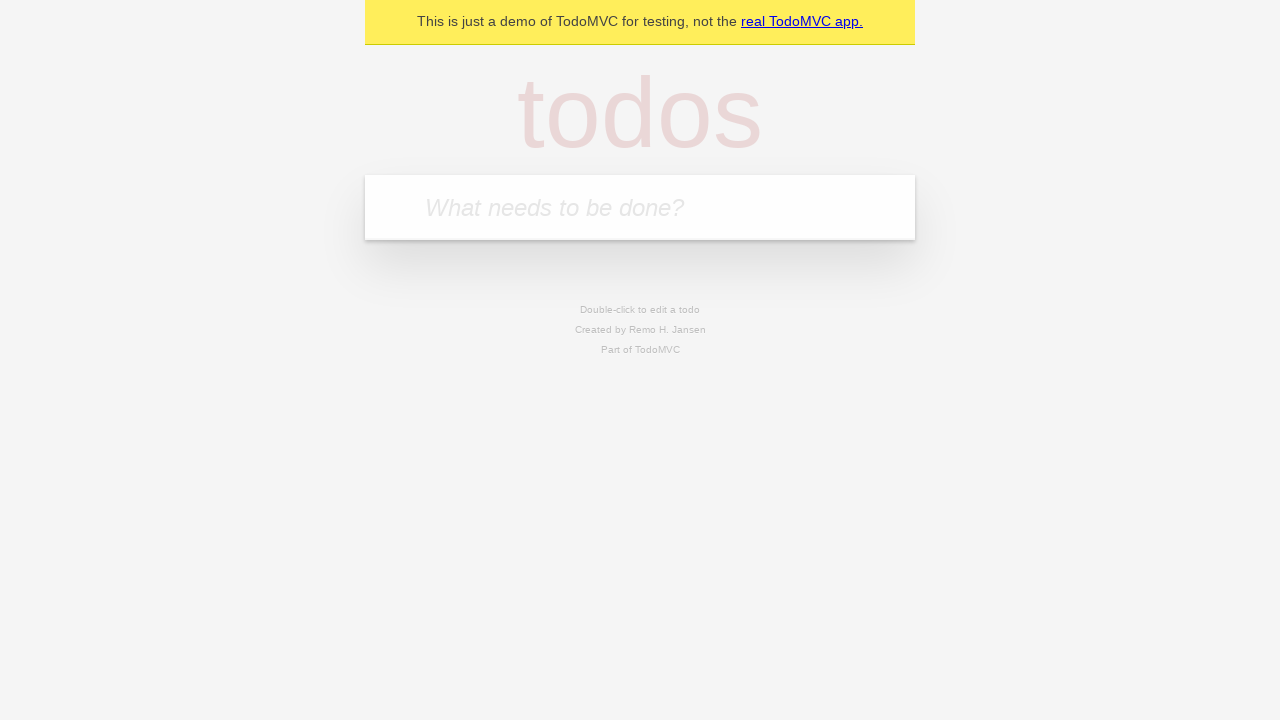

Filled new todo field with 'buy some cheese' on internal:attr=[placeholder="What needs to be done?"i]
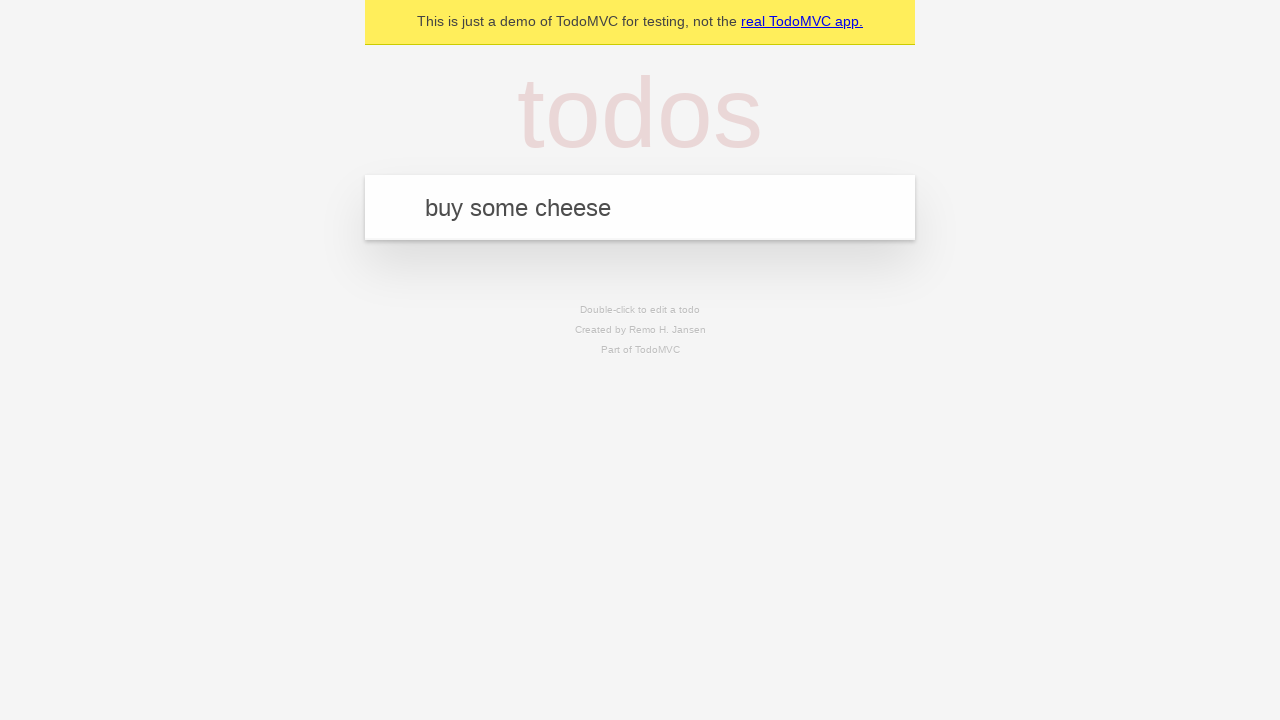

Pressed Enter to create todo 'buy some cheese' on internal:attr=[placeholder="What needs to be done?"i]
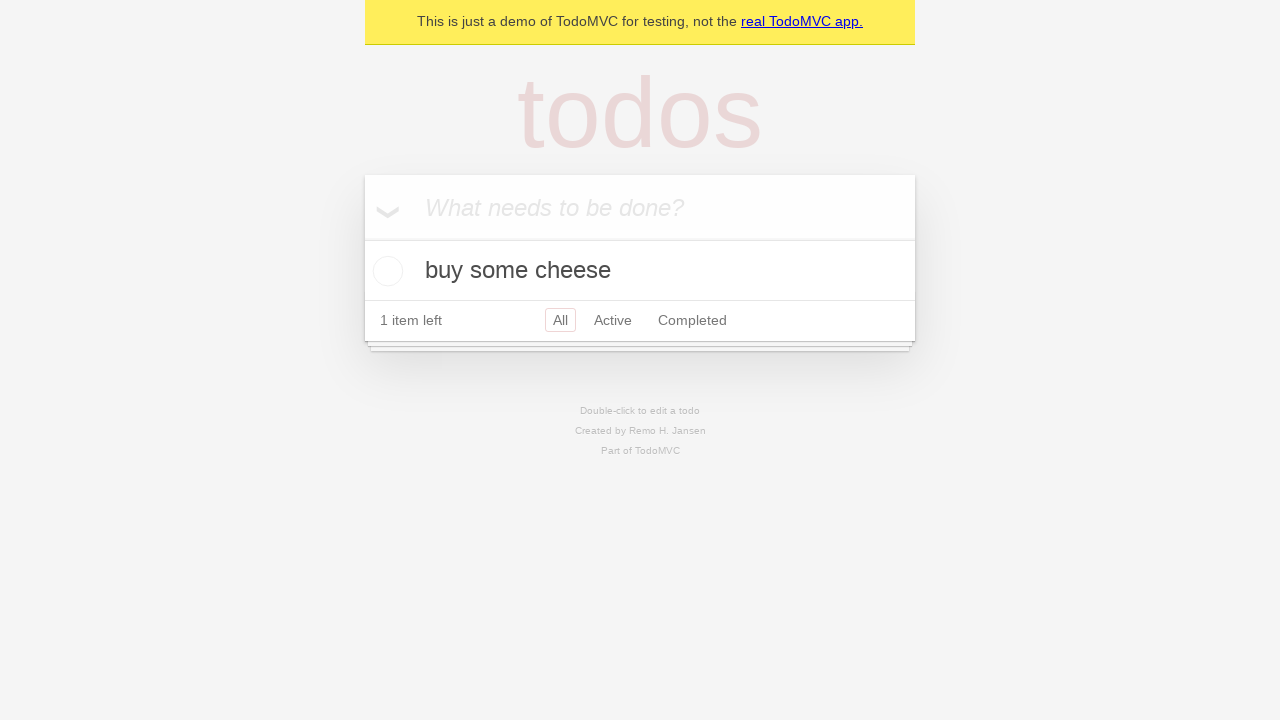

Filled new todo field with 'feed the cat' on internal:attr=[placeholder="What needs to be done?"i]
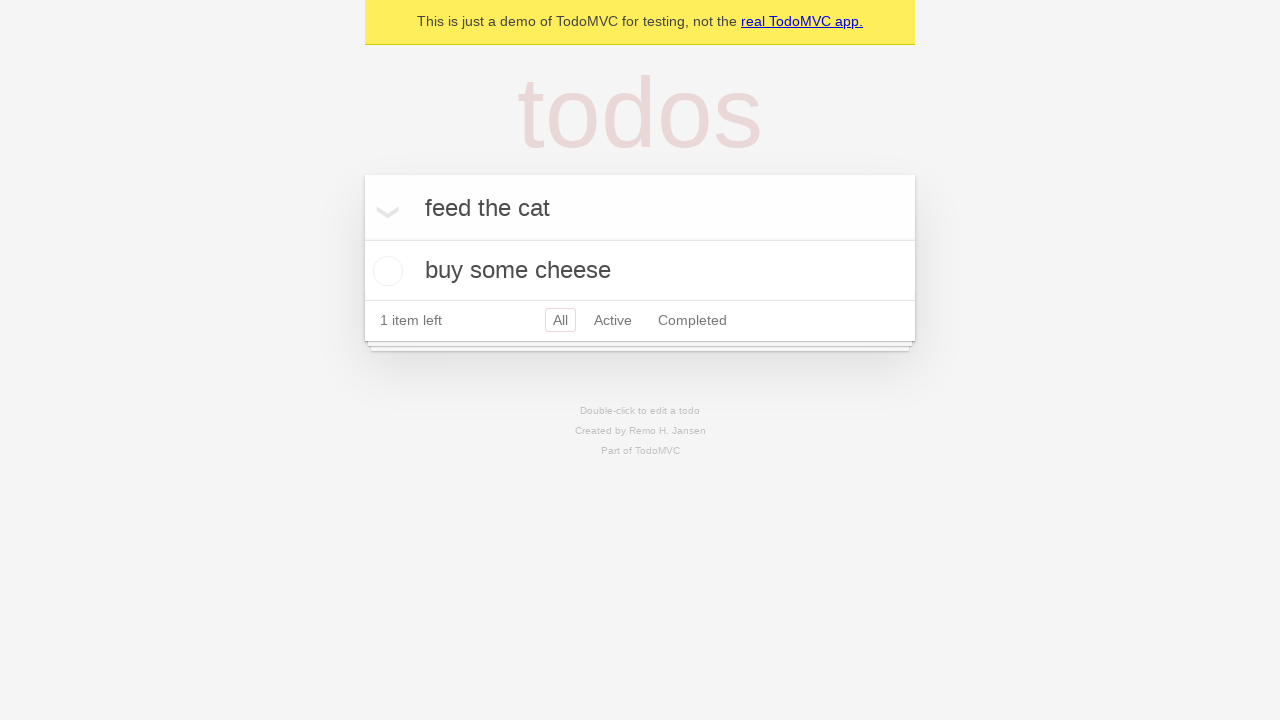

Pressed Enter to create todo 'feed the cat' on internal:attr=[placeholder="What needs to be done?"i]
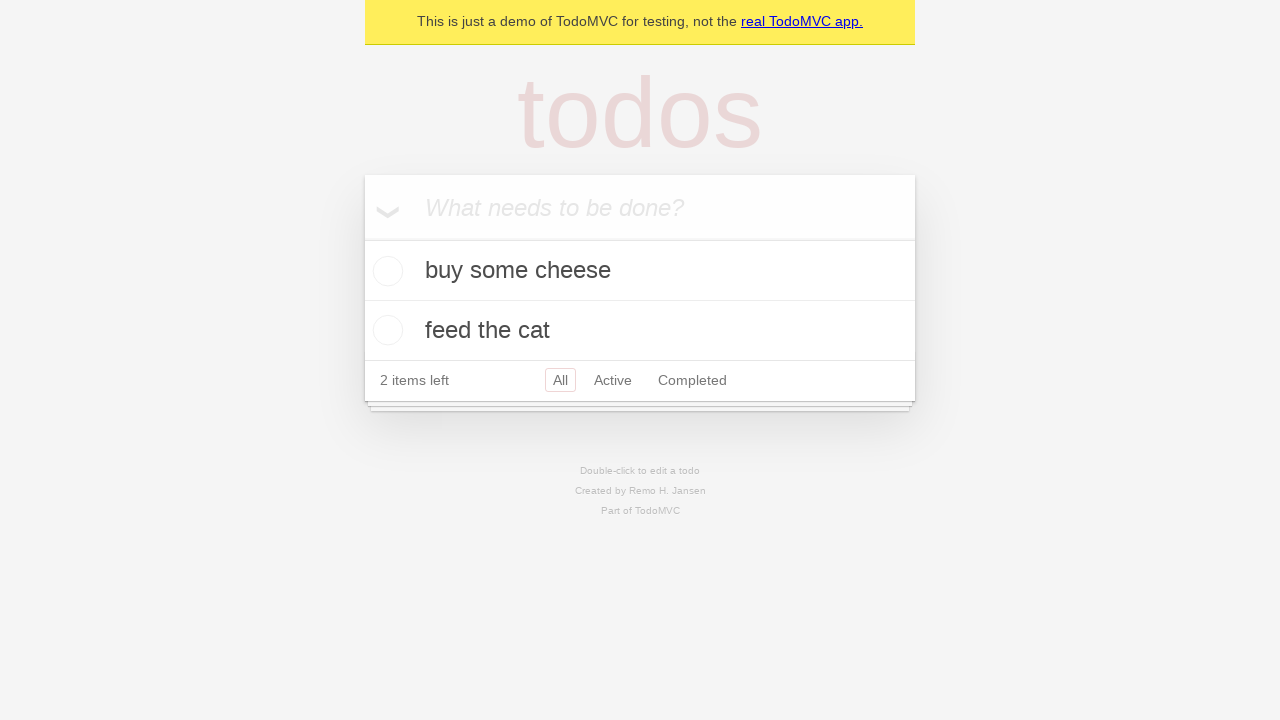

Filled new todo field with 'book a doctors appointment' on internal:attr=[placeholder="What needs to be done?"i]
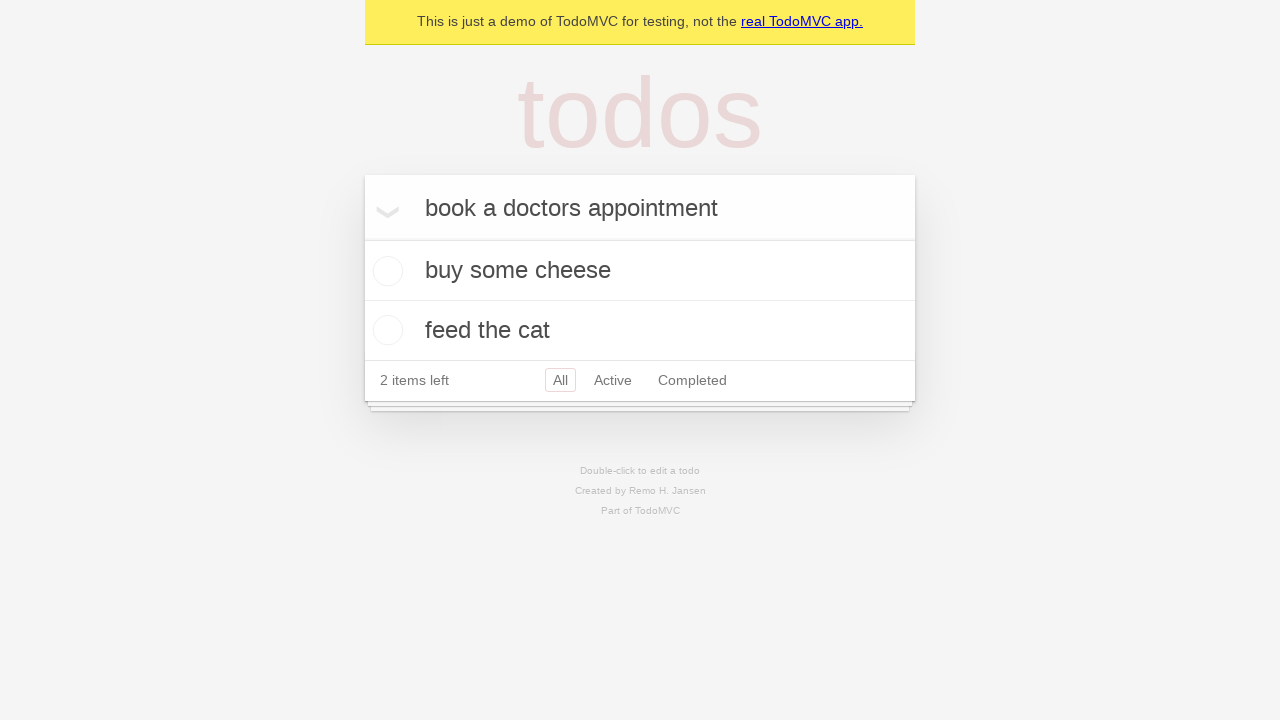

Pressed Enter to create todo 'book a doctors appointment' on internal:attr=[placeholder="What needs to be done?"i]
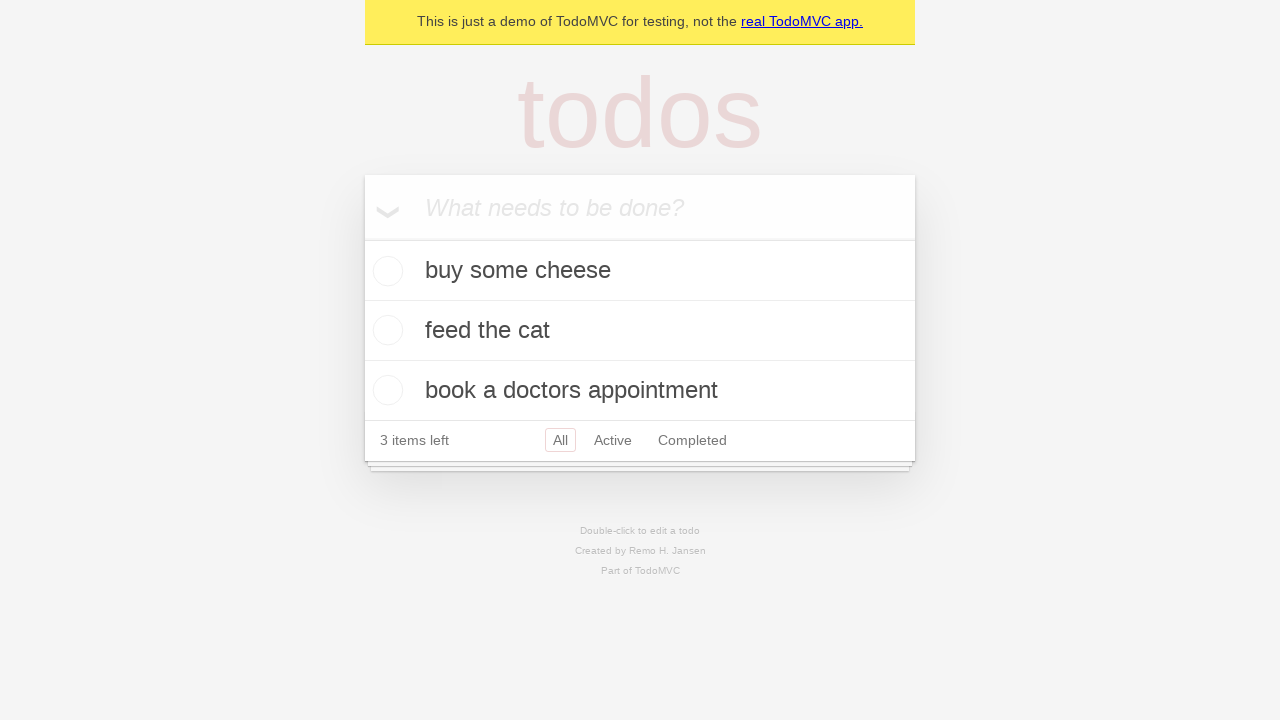

Waited for all 3 todos to be created
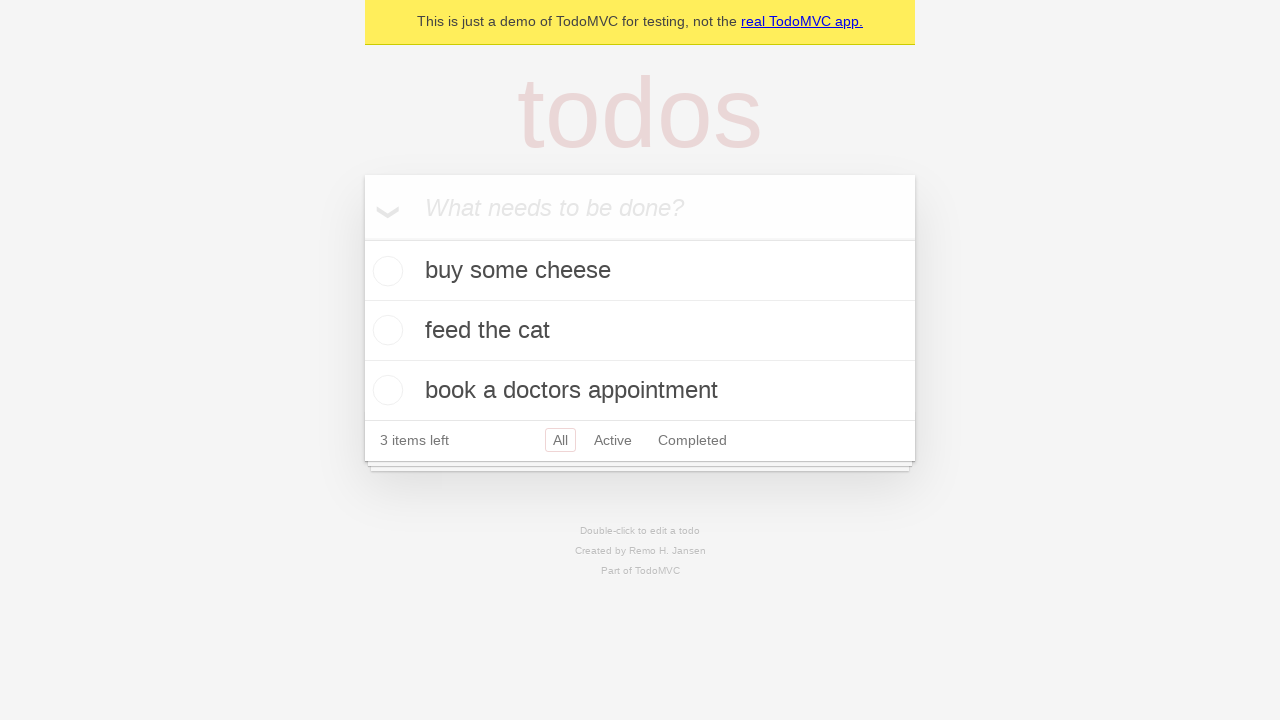

Double-clicked on second todo to enter edit mode at (640, 331) on internal:testid=[data-testid="todo-item"s] >> nth=1
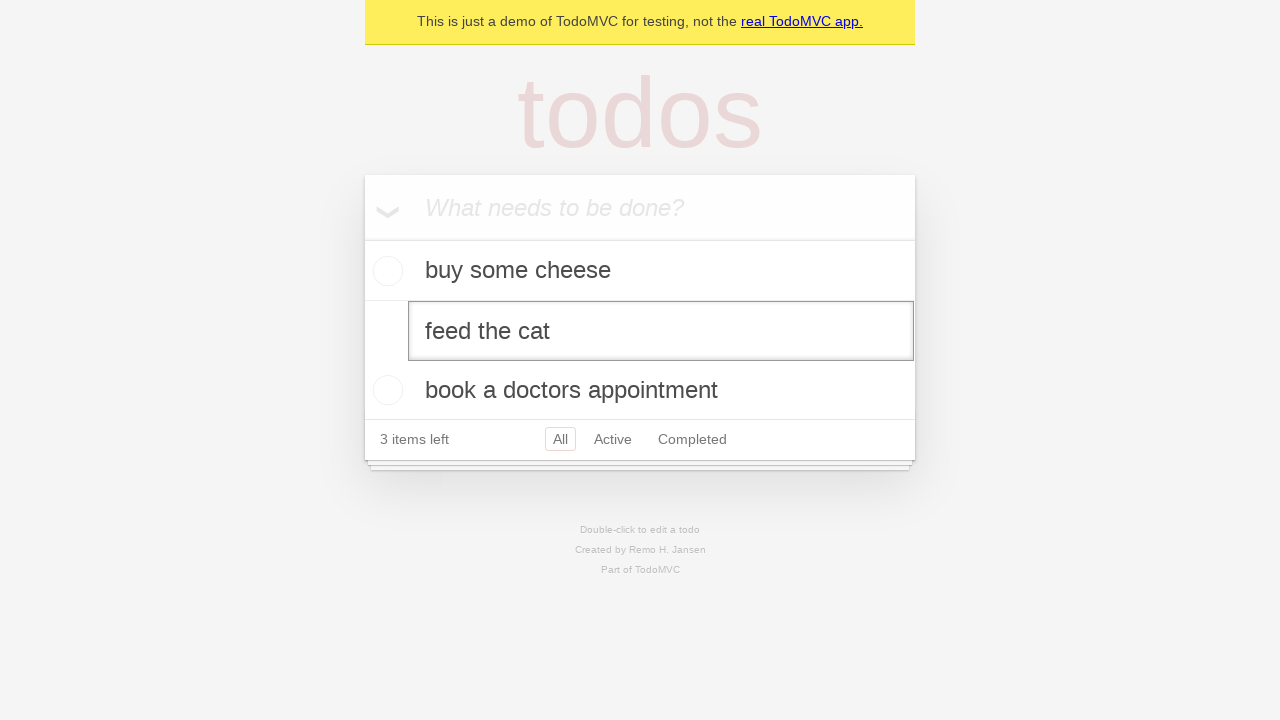

Cleared the todo text by filling with empty string on internal:testid=[data-testid="todo-item"s] >> nth=1 >> internal:role=textbox[nam
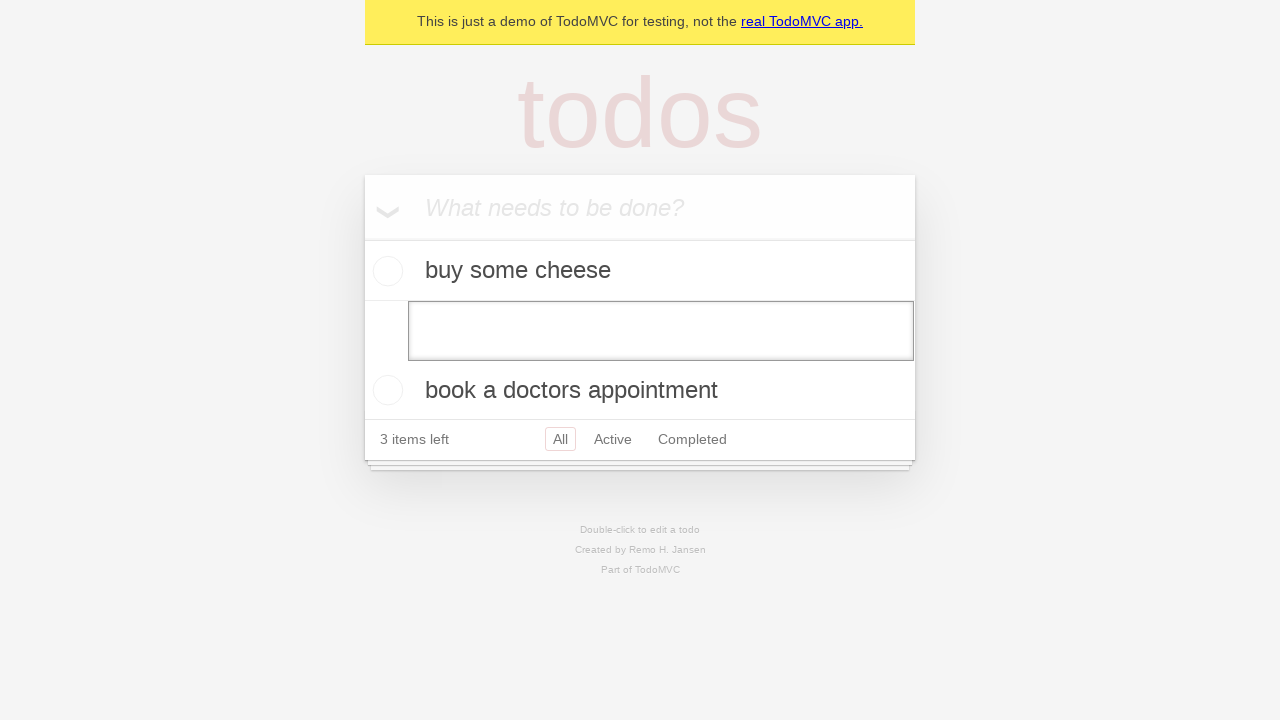

Pressed Enter to confirm empty text entry on internal:testid=[data-testid="todo-item"s] >> nth=1 >> internal:role=textbox[nam
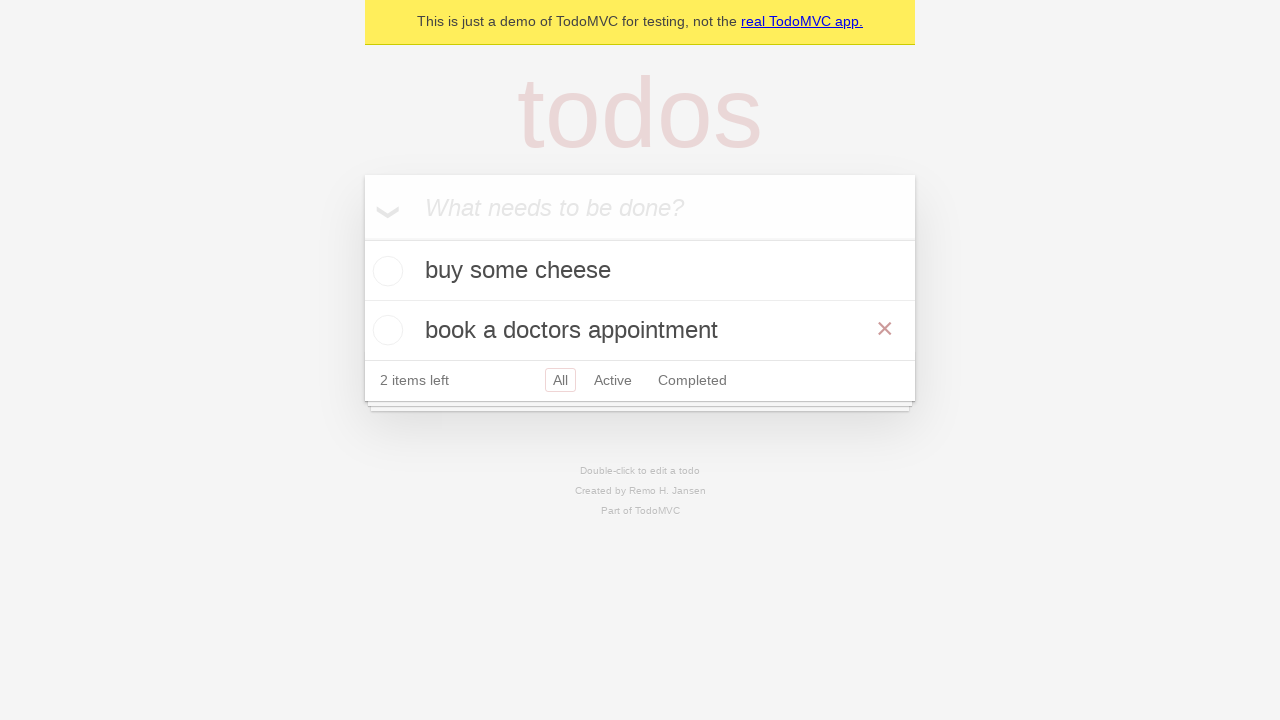

Verified todo item was removed - 2 todos remaining
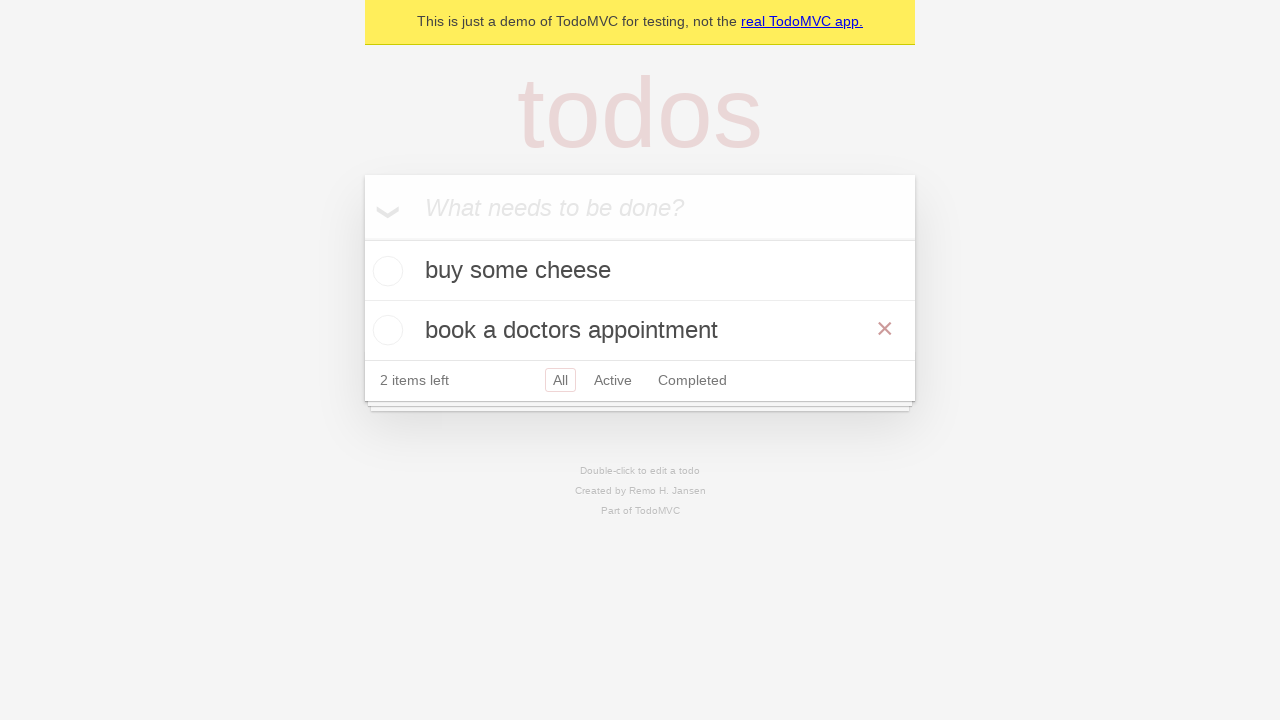

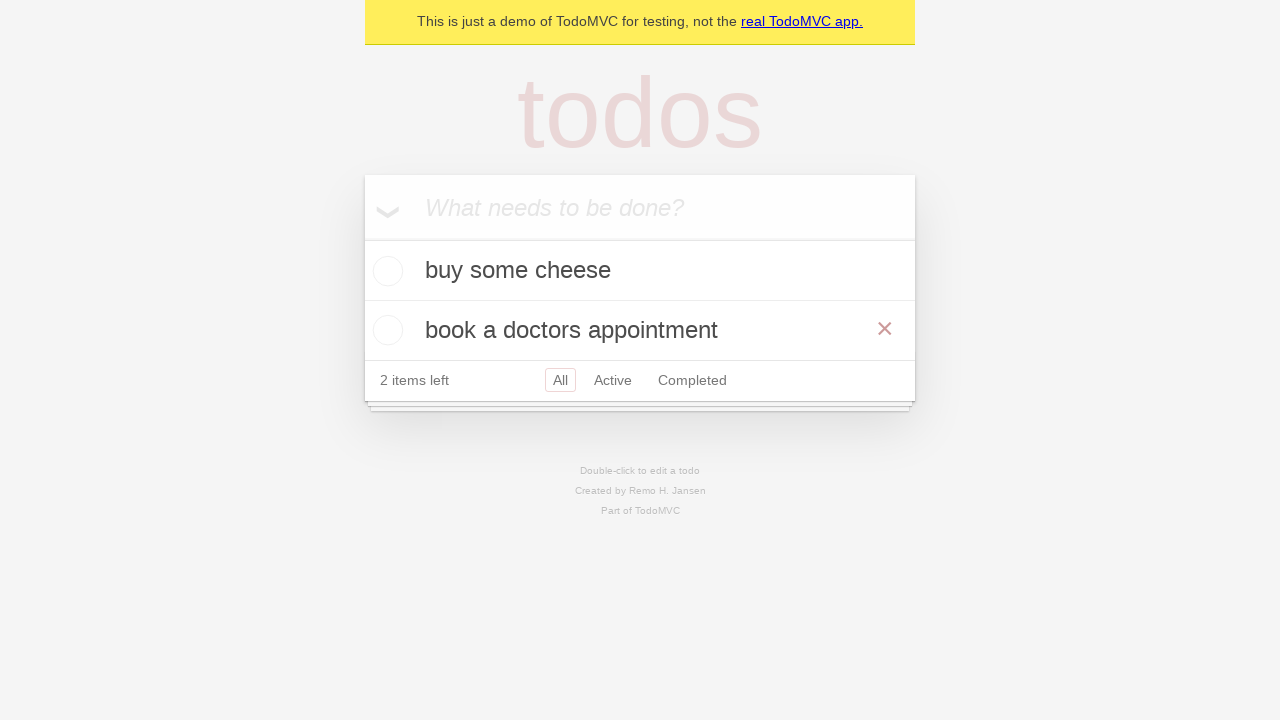